Tests JavaScript alert handling by interacting with different types of alerts: simple alert, confirmation dialog, and prompt dialog

Starting URL: https://the-internet.herokuapp.com/javascript_alerts

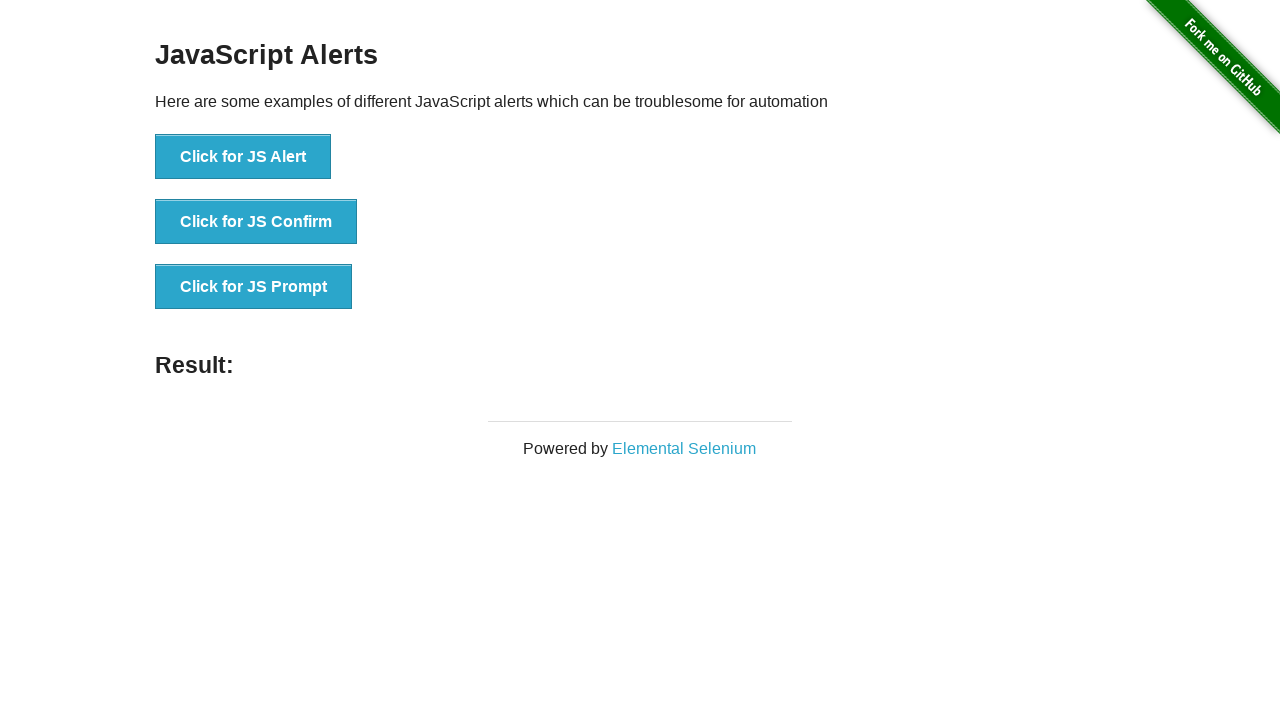

Clicked JS Alert button at (243, 157) on xpath=//button[text()='Click for JS Alert']
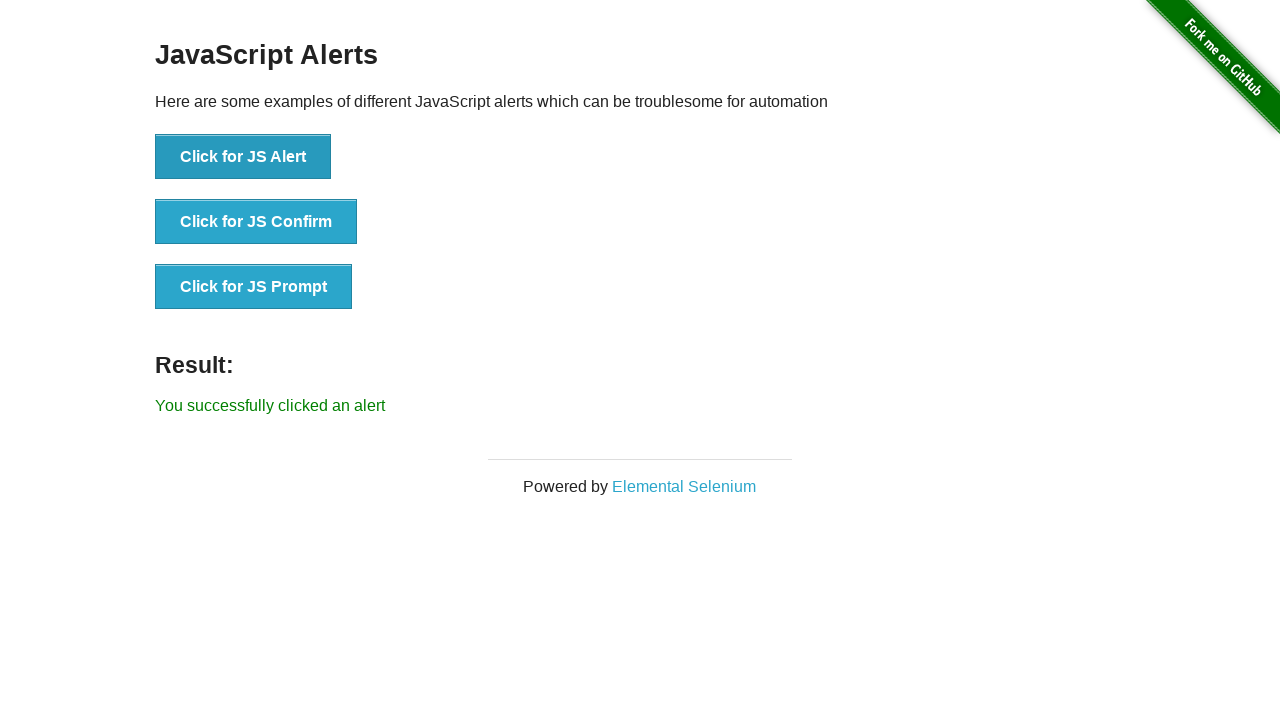

Set up handler to accept alert dialog
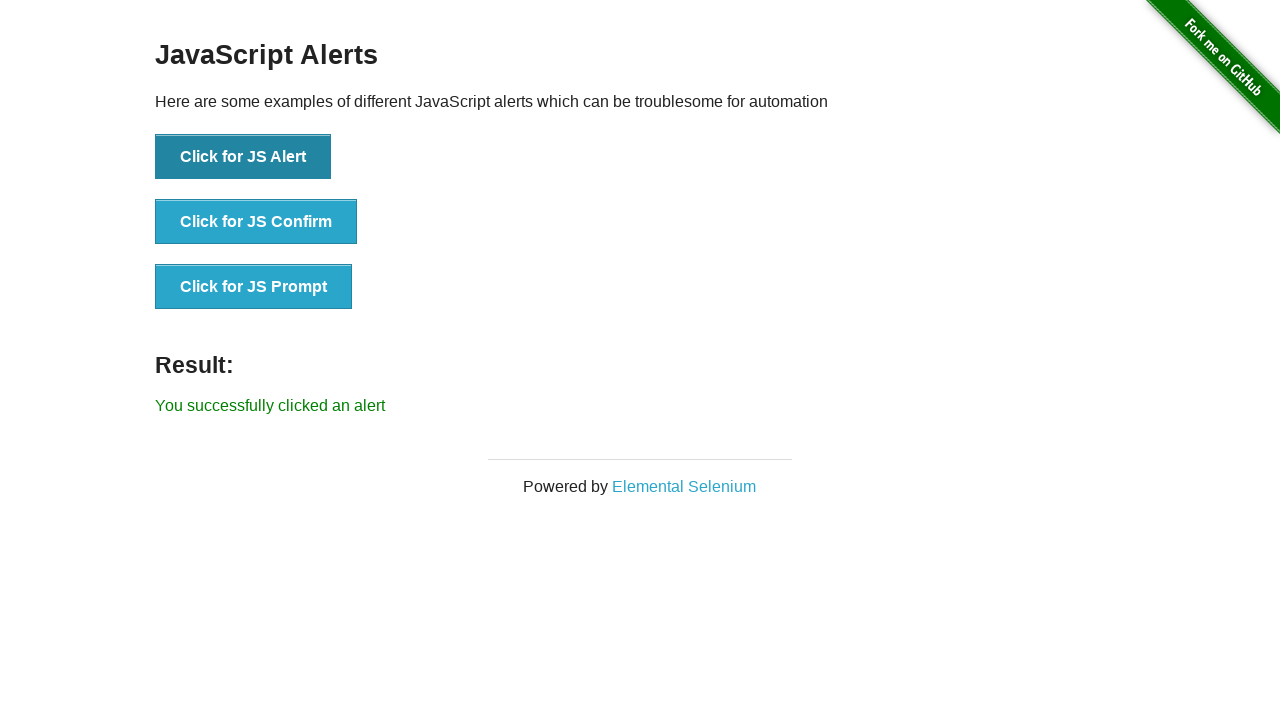

Clicked JS Confirm button at (256, 222) on xpath=//button[text()='Click for JS Confirm']
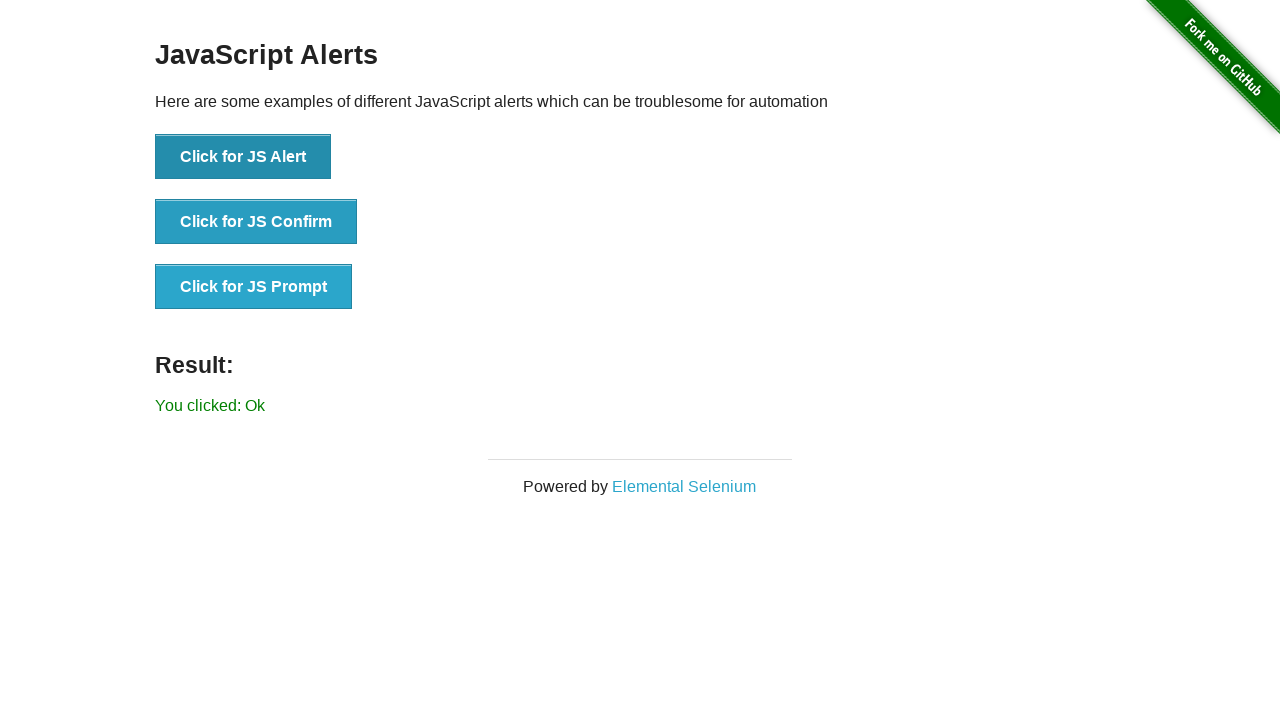

Set up handler to dismiss confirmation dialog
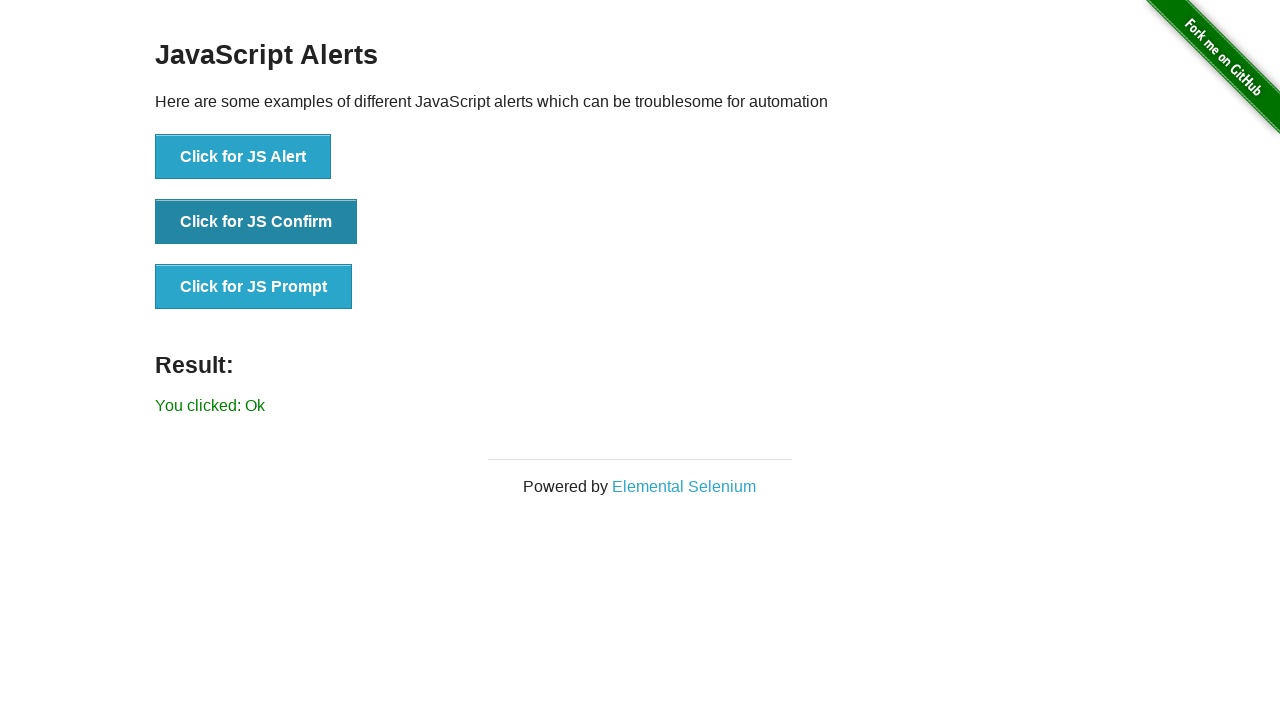

Clicked JS Prompt button at (254, 287) on xpath=//button[text()='Click for JS Prompt']
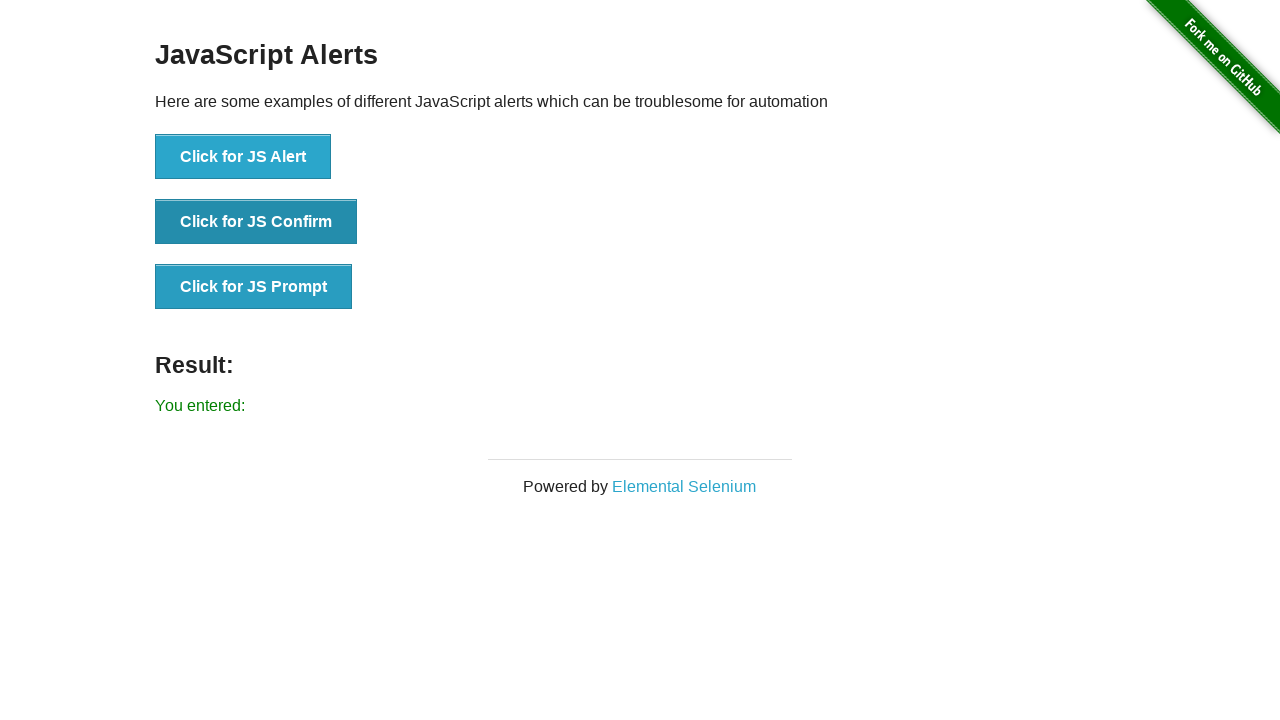

Set up handler to enter 'hello' in prompt and accept
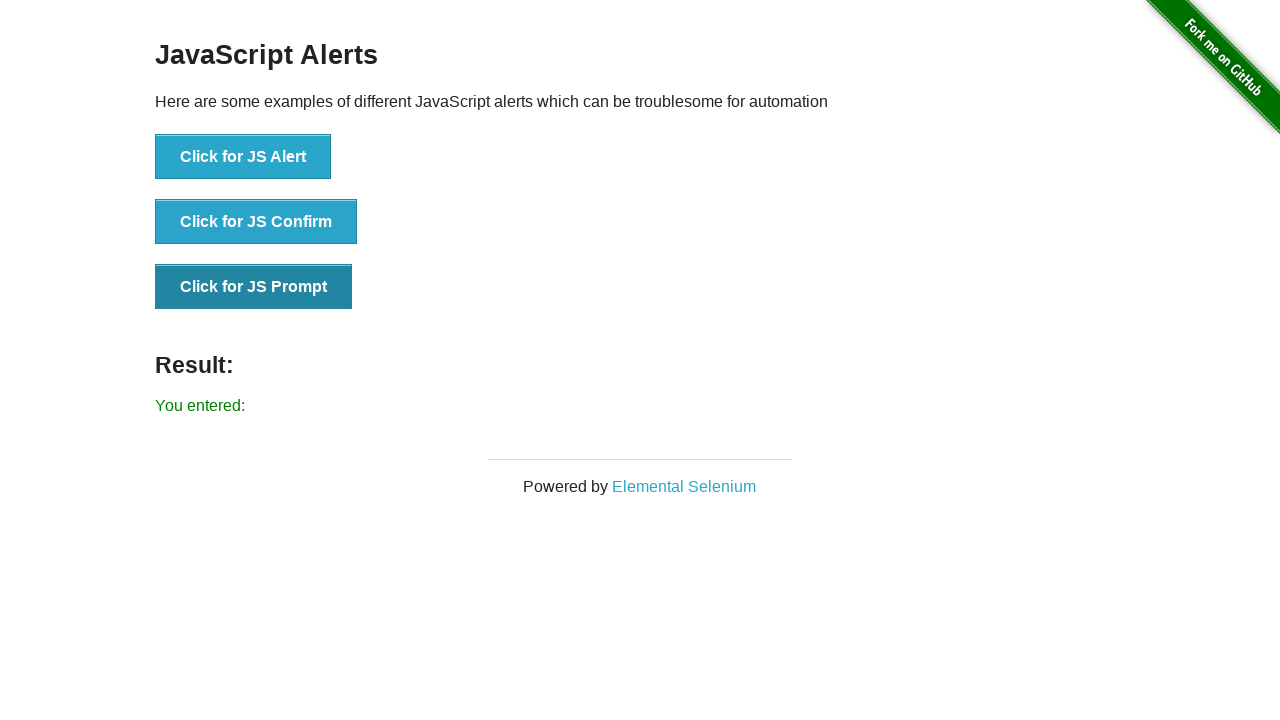

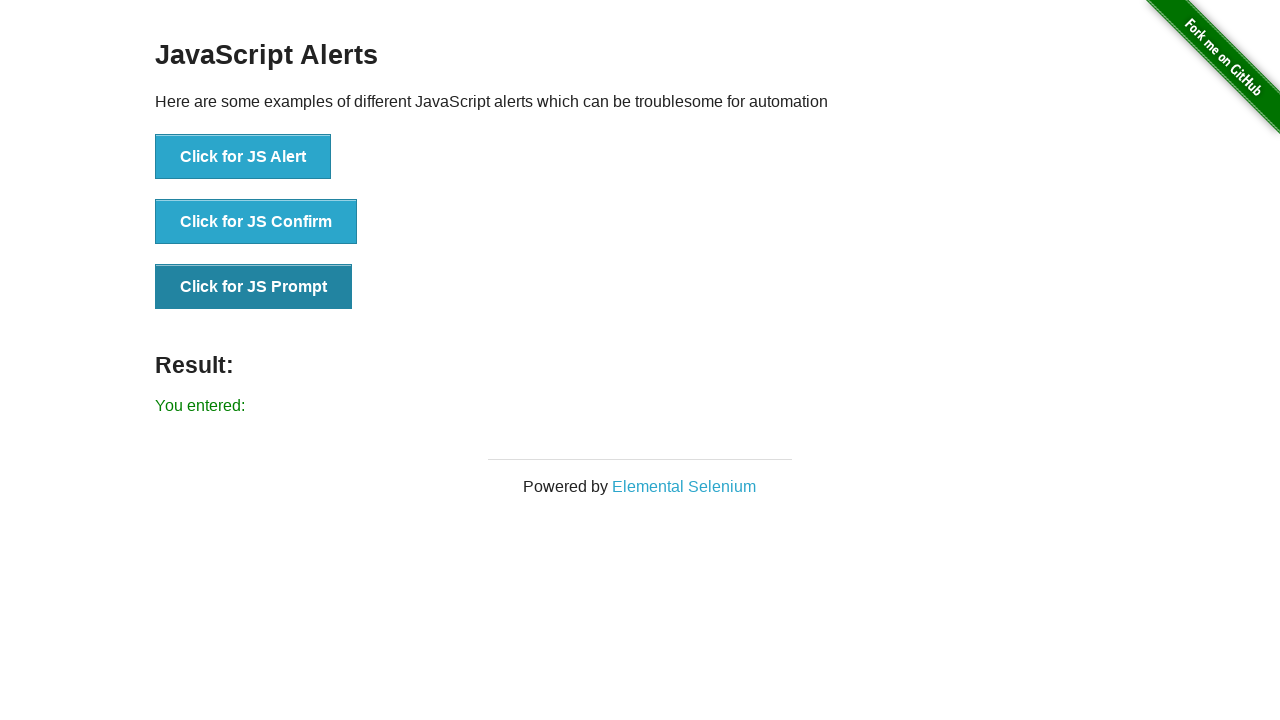